Tests form registration by filling in personal information fields (first name, last name, email, phone, address) and submitting the form

Starting URL: http://suninjuly.github.io/registration1.html

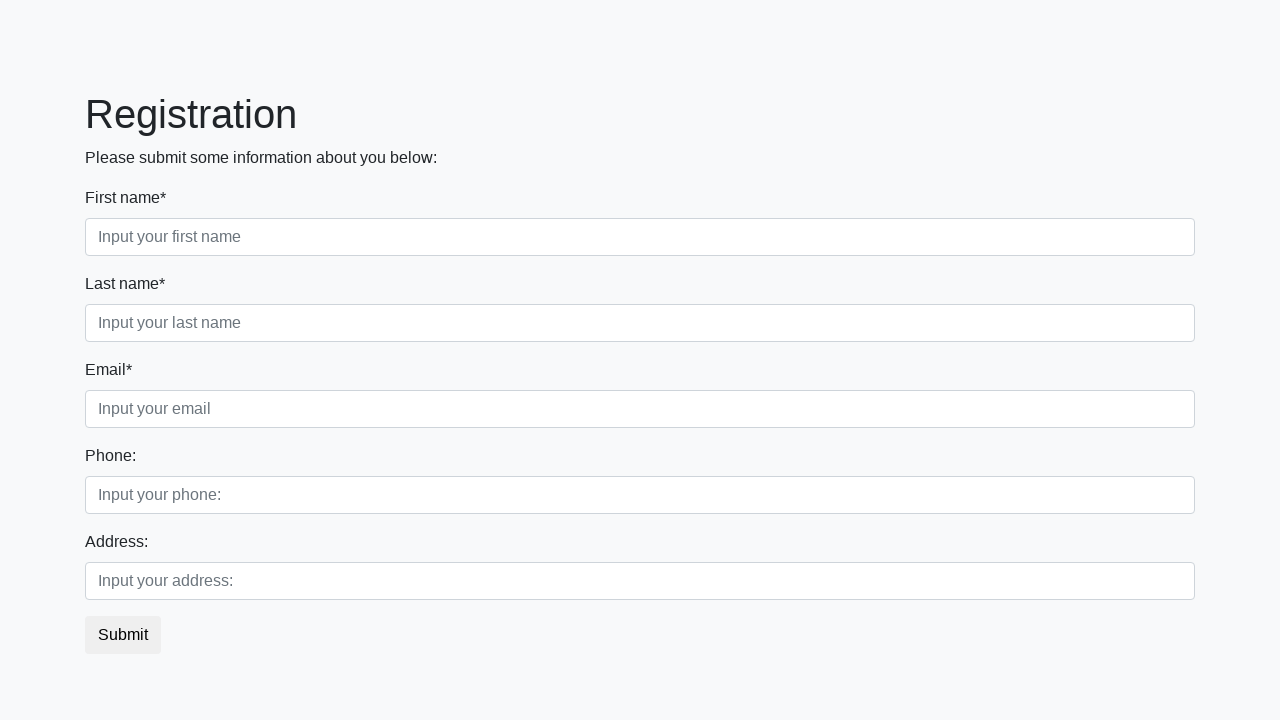

Filled first name field with 'Rapolas' on xpath=//input[@placeholder='Input your first name']
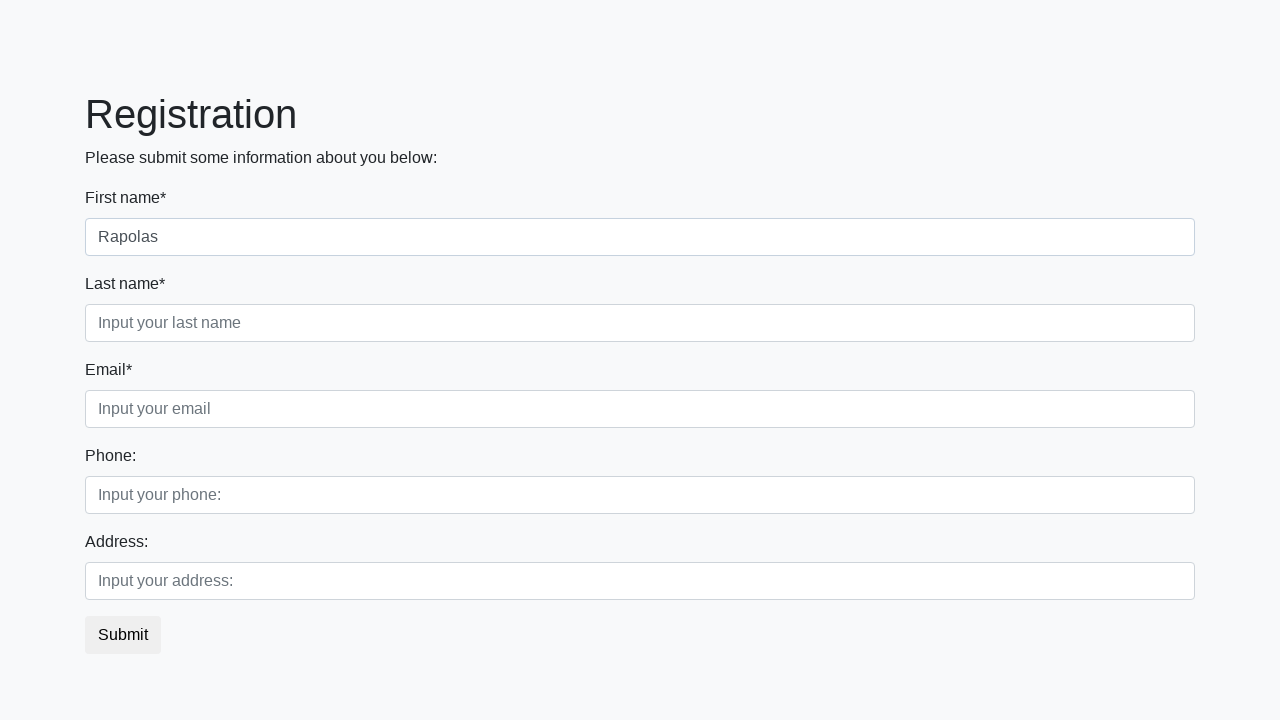

Filled last name field with 'Kubaitis' on xpath=//input[@placeholder='Input your last name']
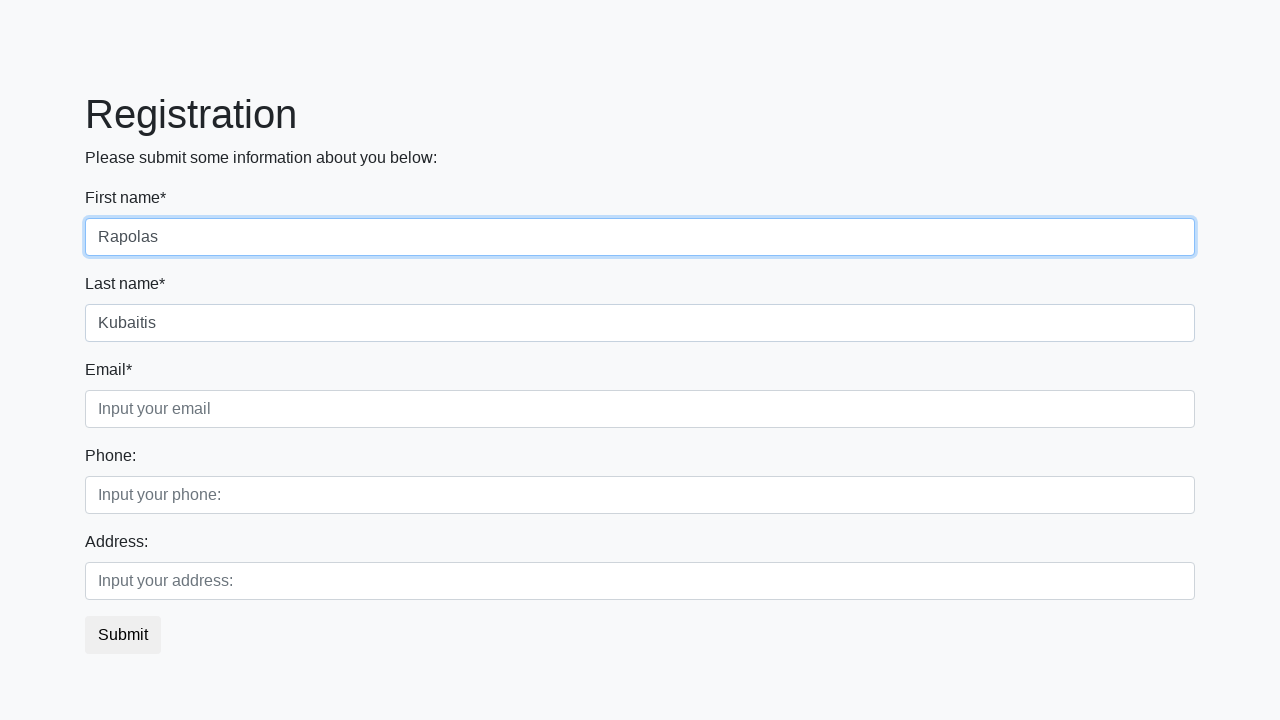

Filled email field with 'email.com' on xpath=//input[@placeholder='Input your email']
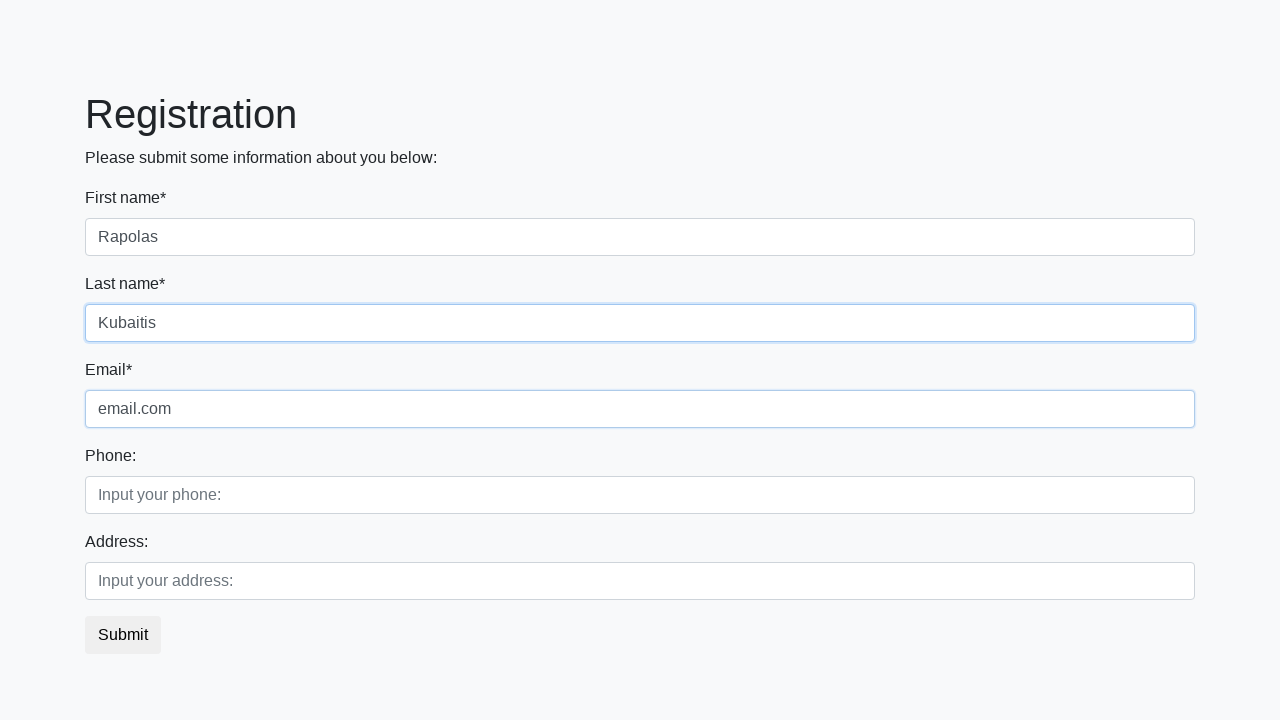

Filled phone field with '123' on xpath=//input[@placeholder='Input your phone:']
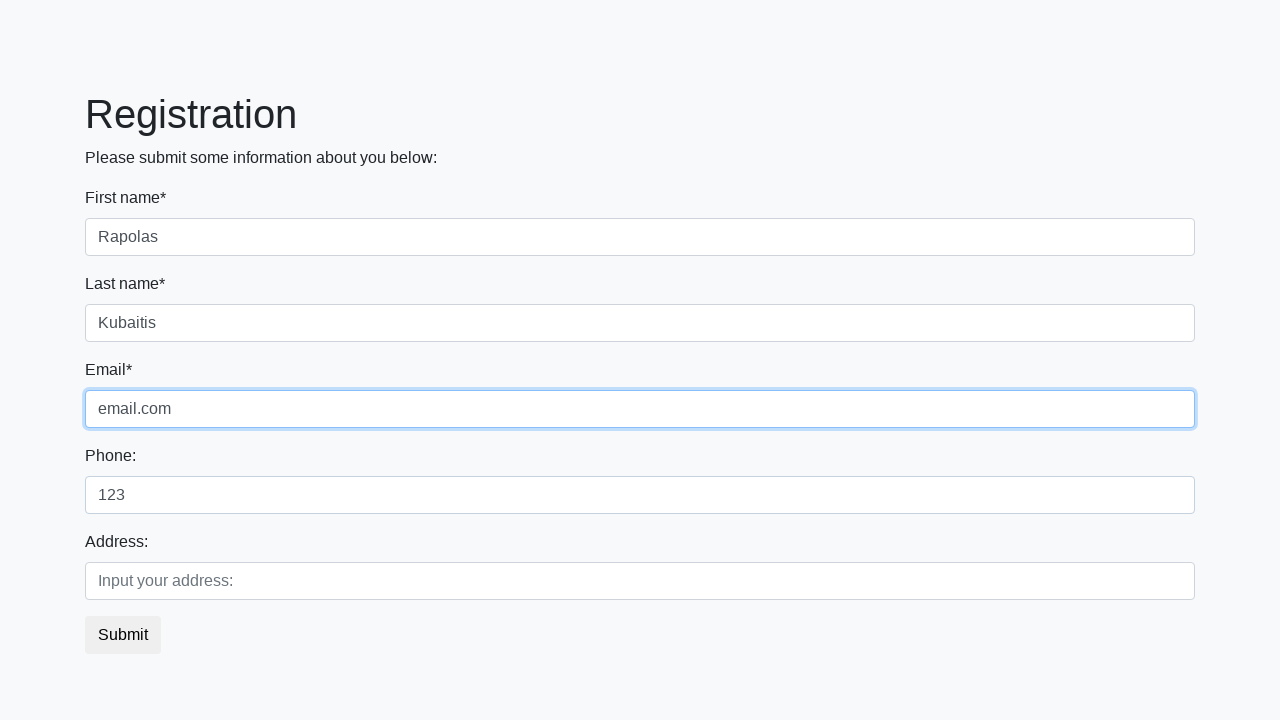

Filled address field with 'home 123' on xpath=//input[@placeholder='Input your address:']
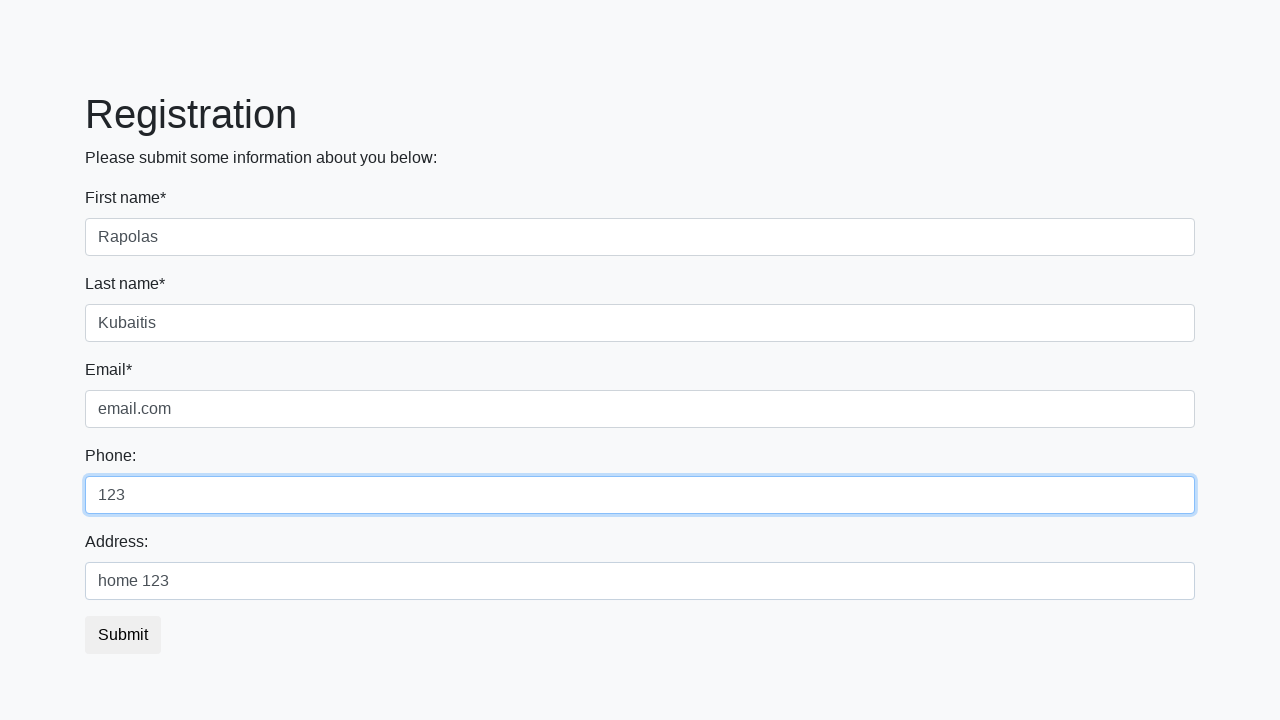

Clicked submit button to submit the form at (123, 635) on .btn
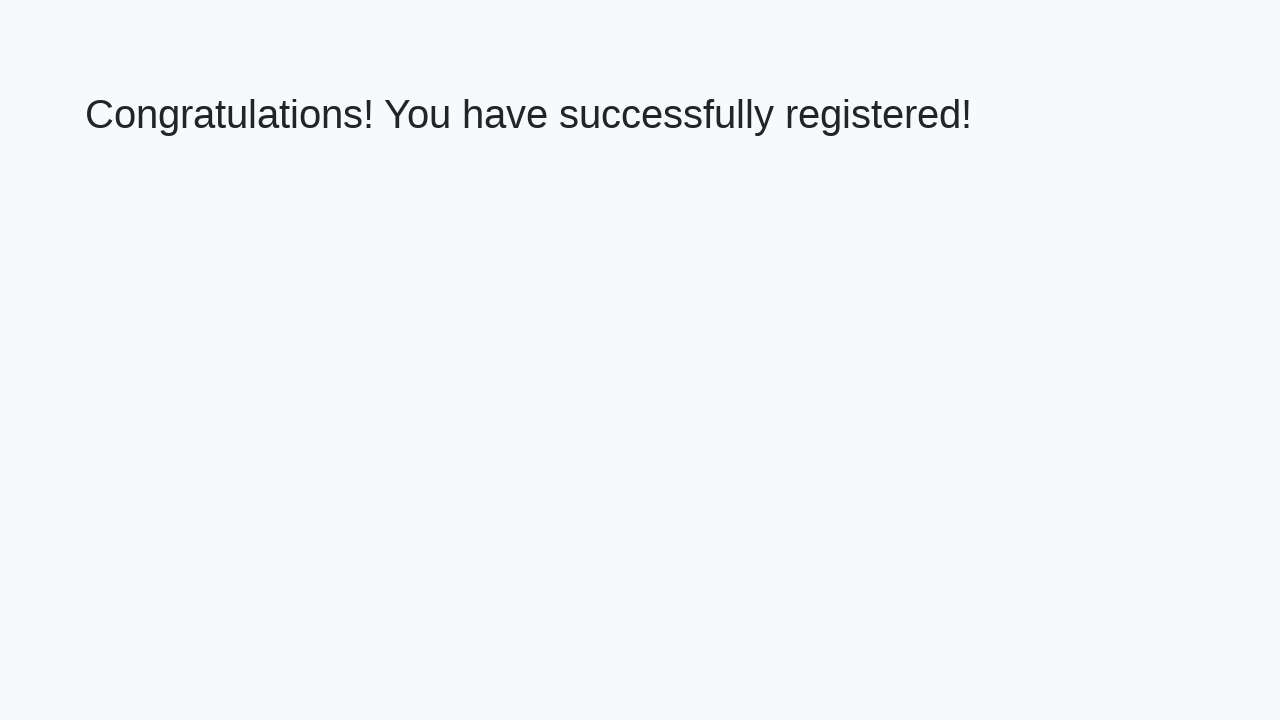

Form submission successful - success message displayed
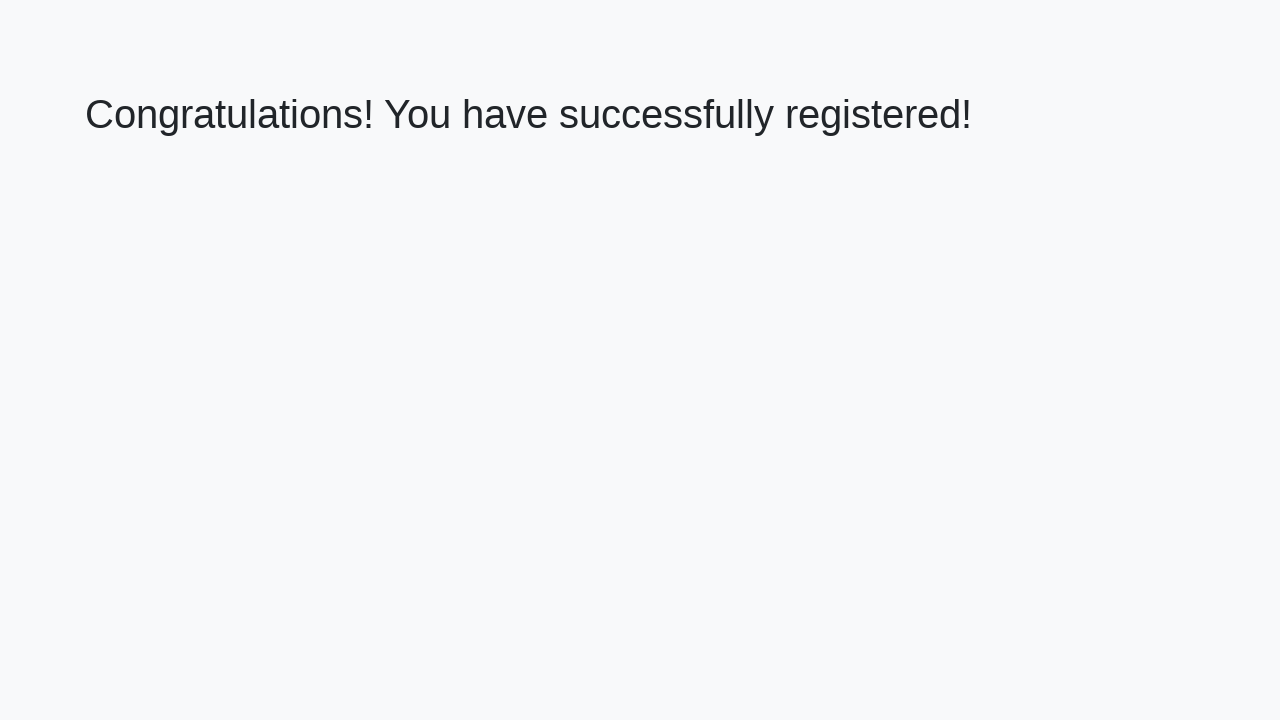

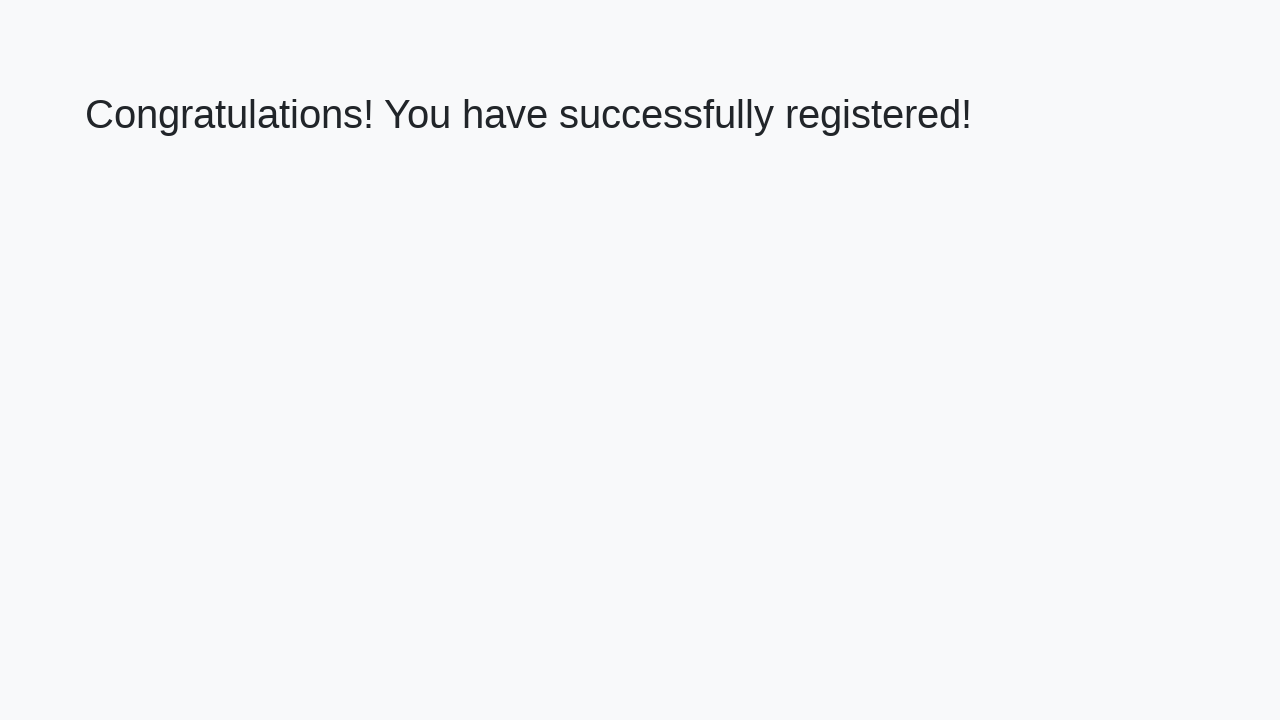